Tests user registration by filling out the complete registration form and submitting it

Starting URL: https://parabank.parasoft.com/parabank/index.htm

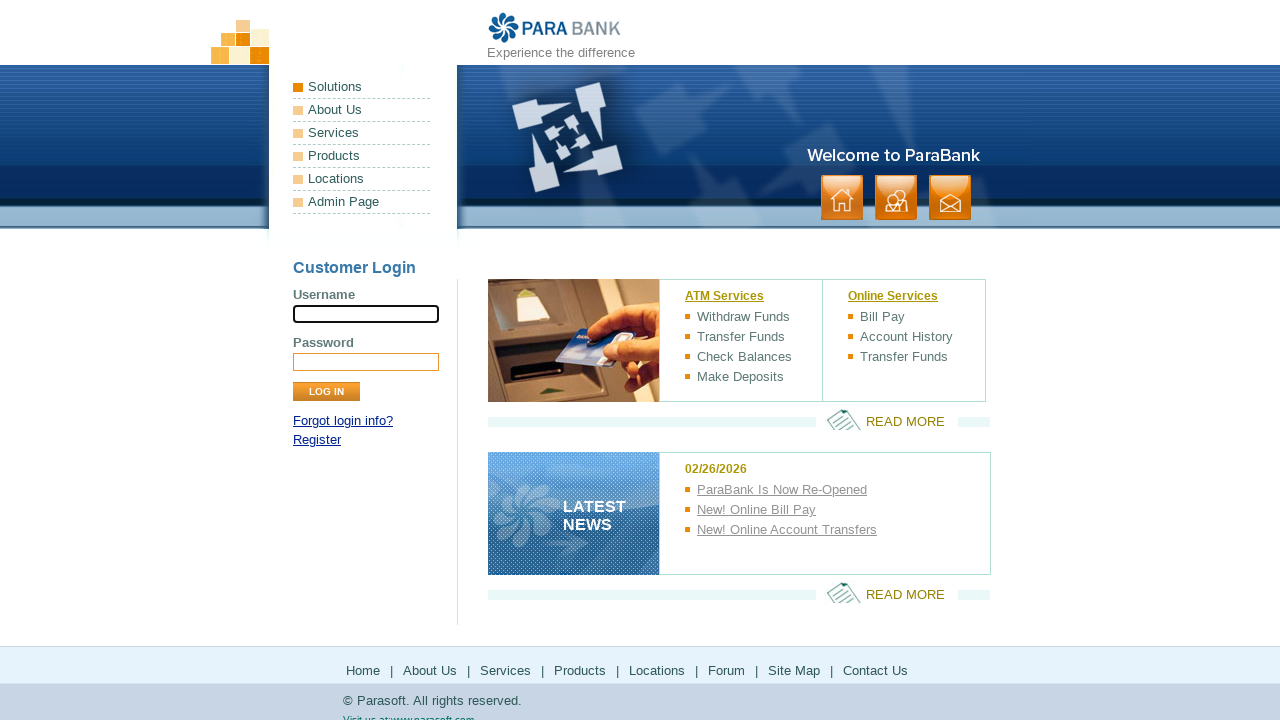

Clicked Register link to navigate to registration page at (317, 440) on text=Register
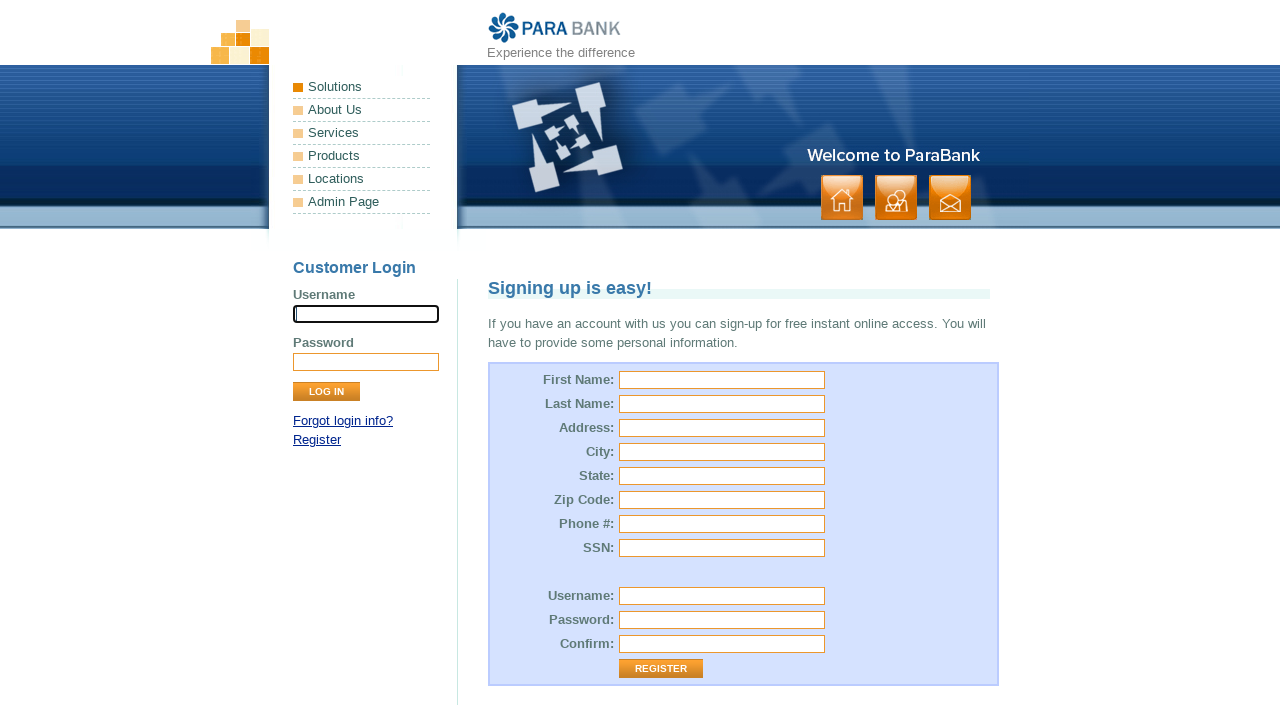

Filled first name field with 'Pavan' on #customer\.firstName
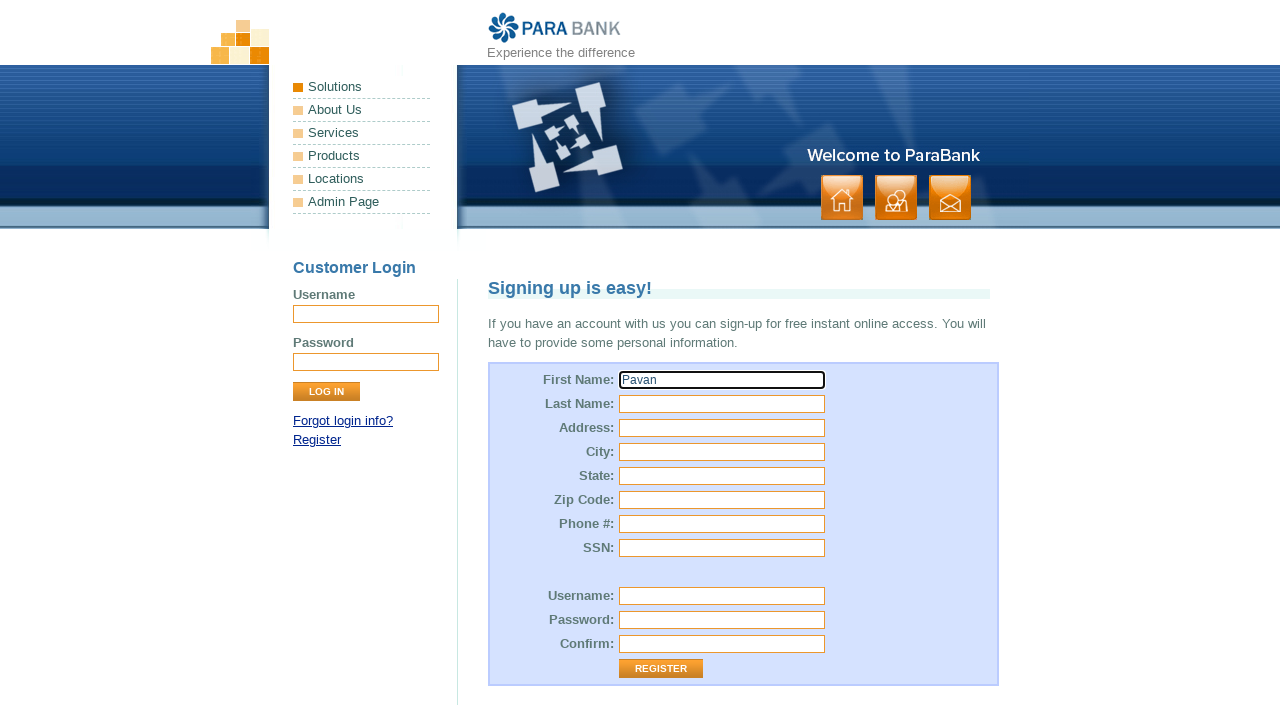

Filled last name field with 'Kumar' on #customer\.lastName
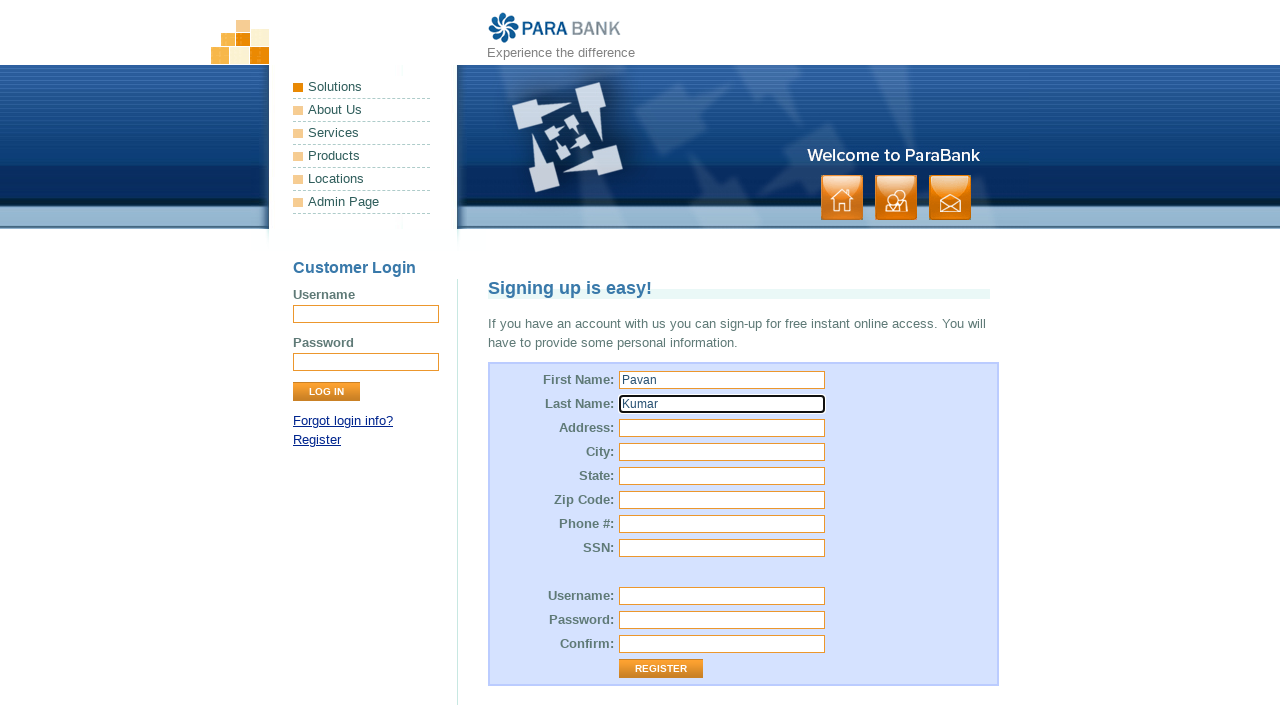

Filled street address field with '28 ABC street' on #customer\.address\.street
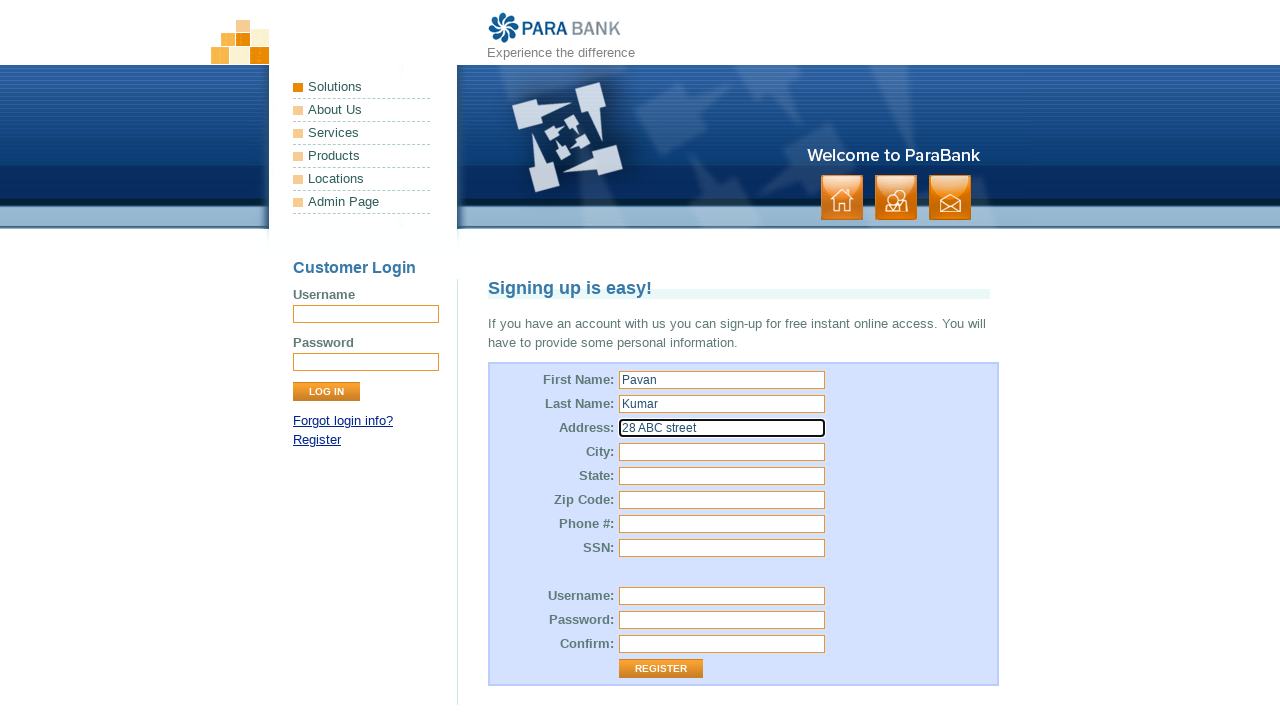

Filled city field with 'London' on #customer\.address\.city
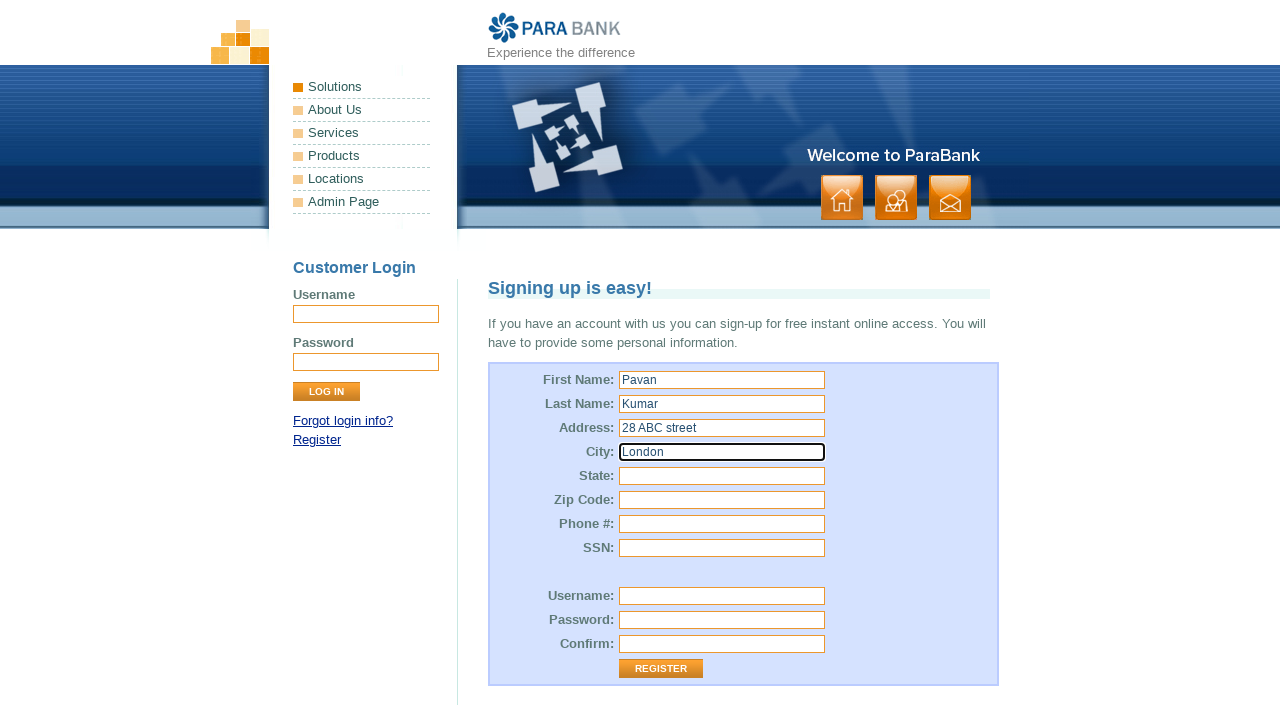

Filled state field with 'Gujarat' on #customer\.address\.state
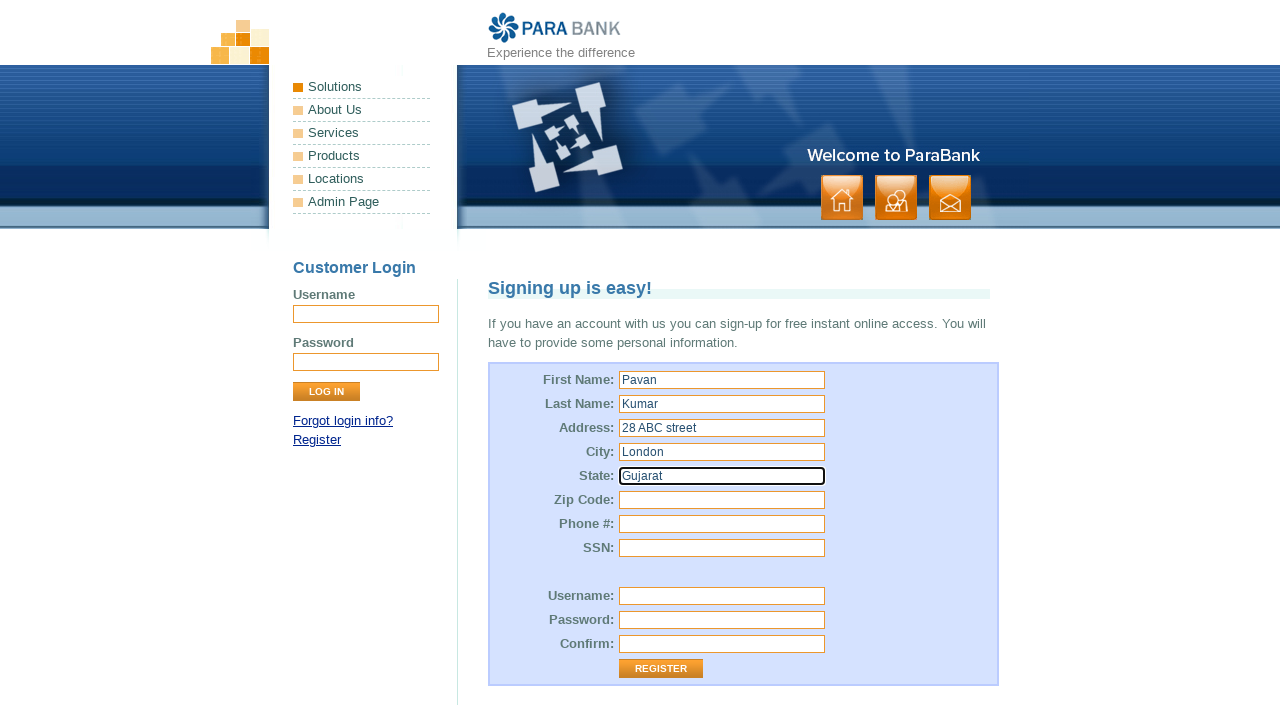

Filled zip code field with '382345' on #customer\.address\.zipCode
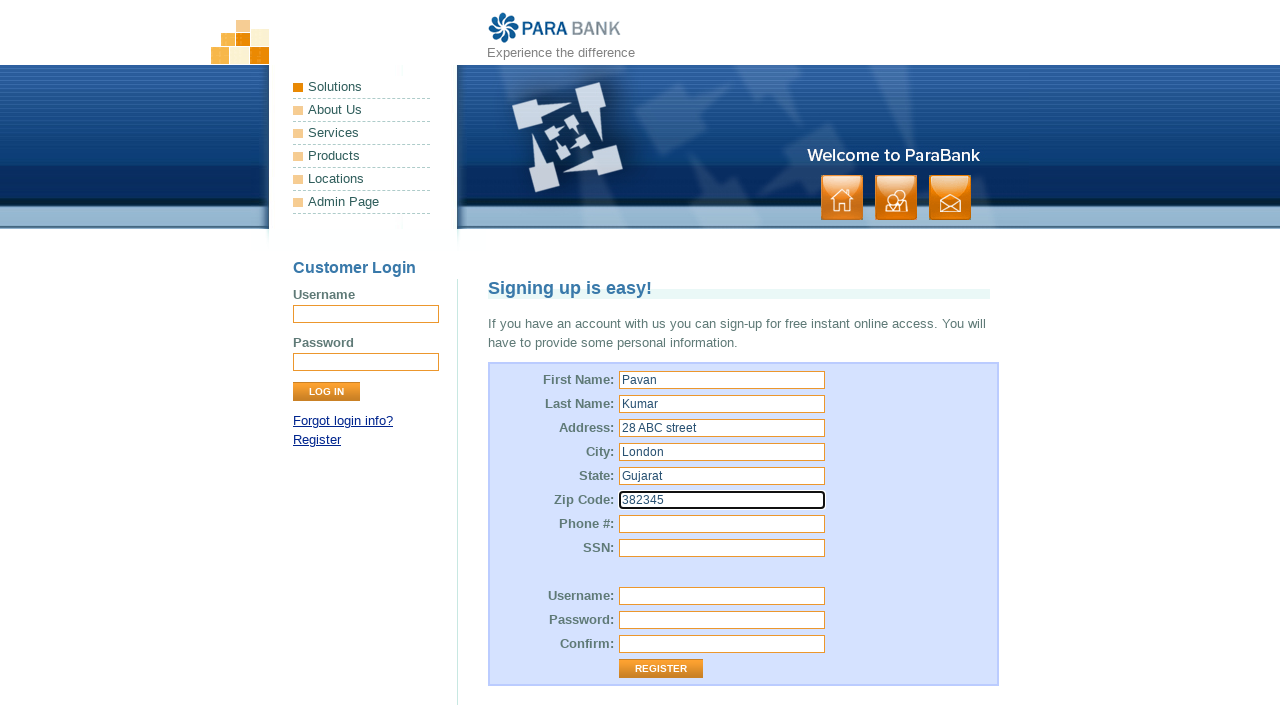

Filled phone number field with '123456789' on #customer\.phoneNumber
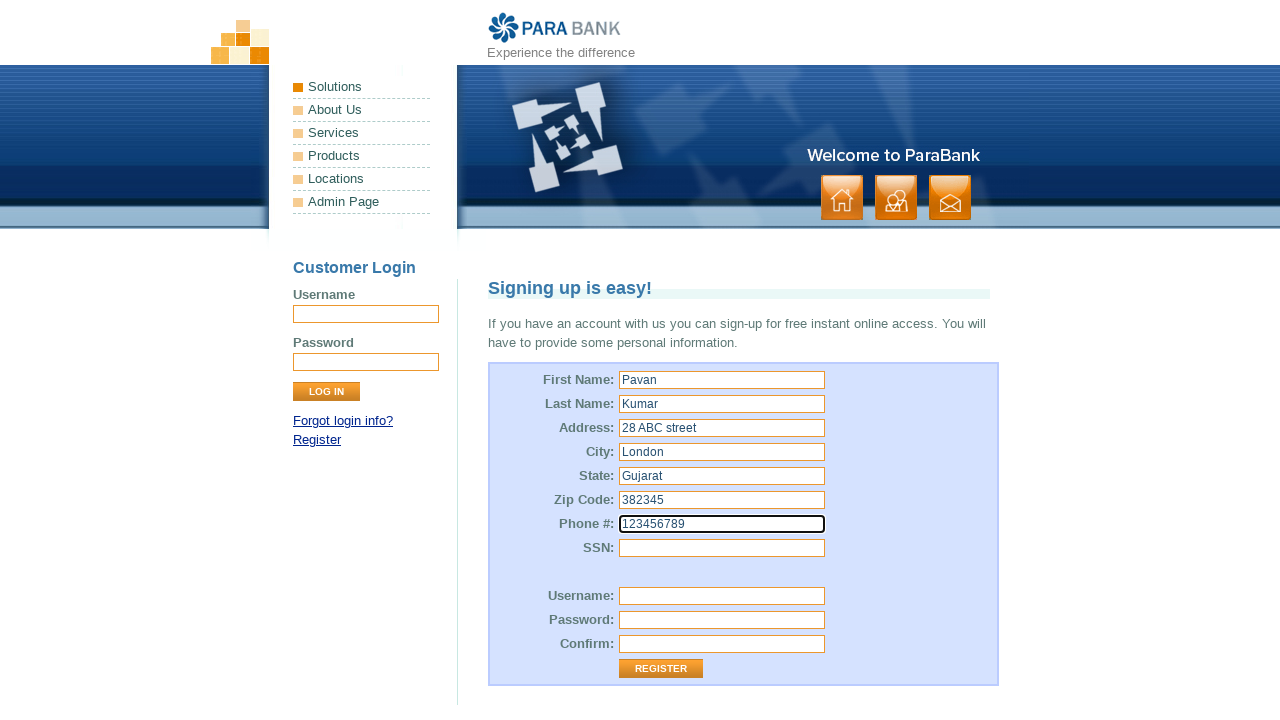

Filled SSN field with 'A2315DHV215' on #customer\.ssn
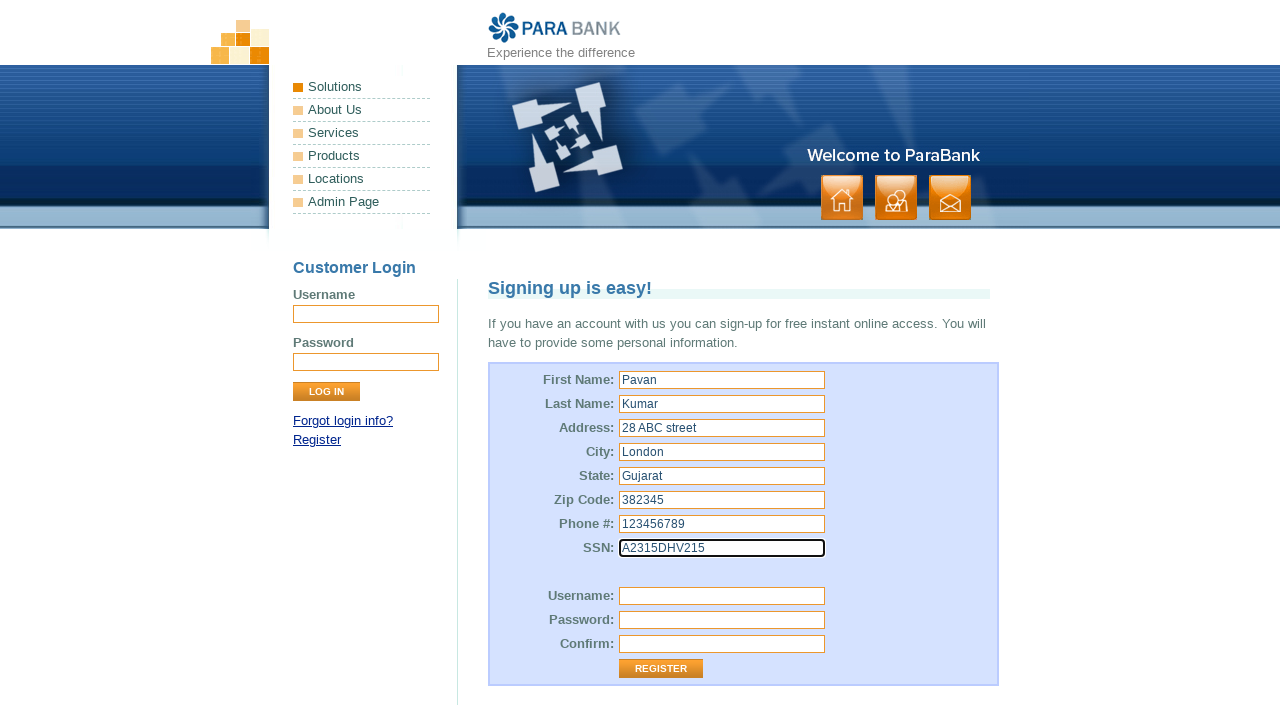

Filled username field with 'Abc_12345' on #customer\.username
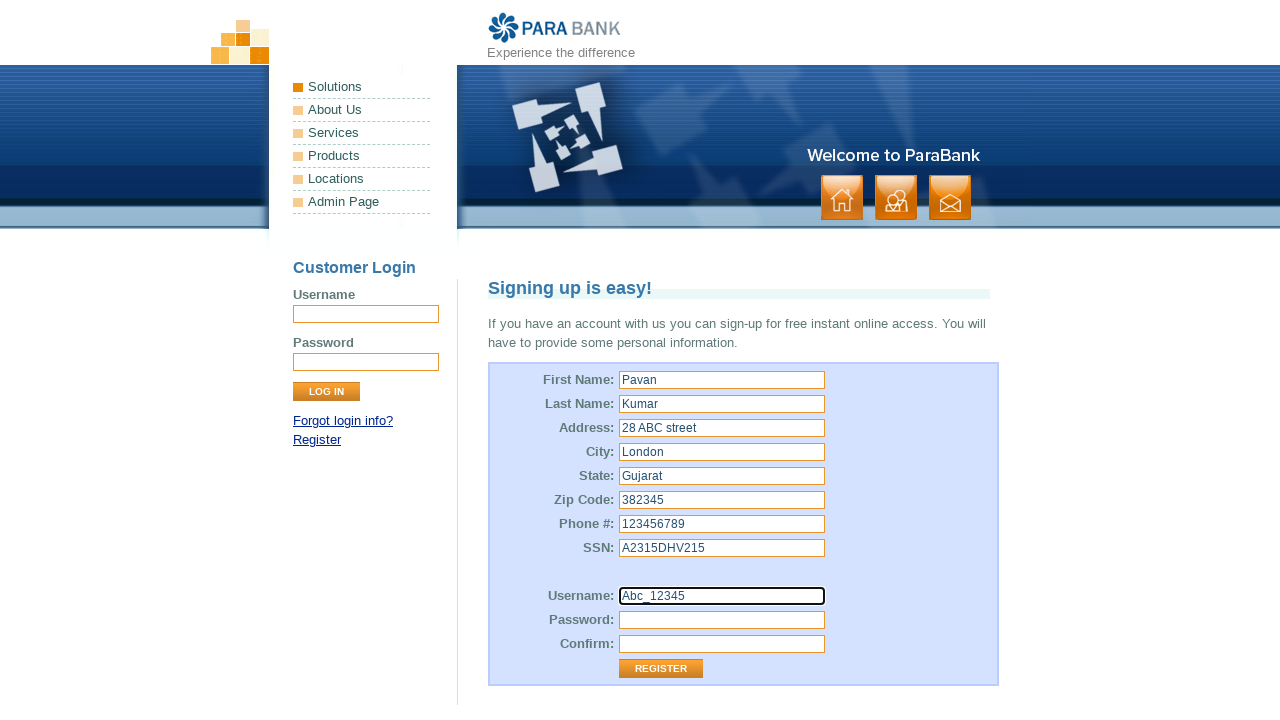

Filled password field with '123456789' on #customer\.password
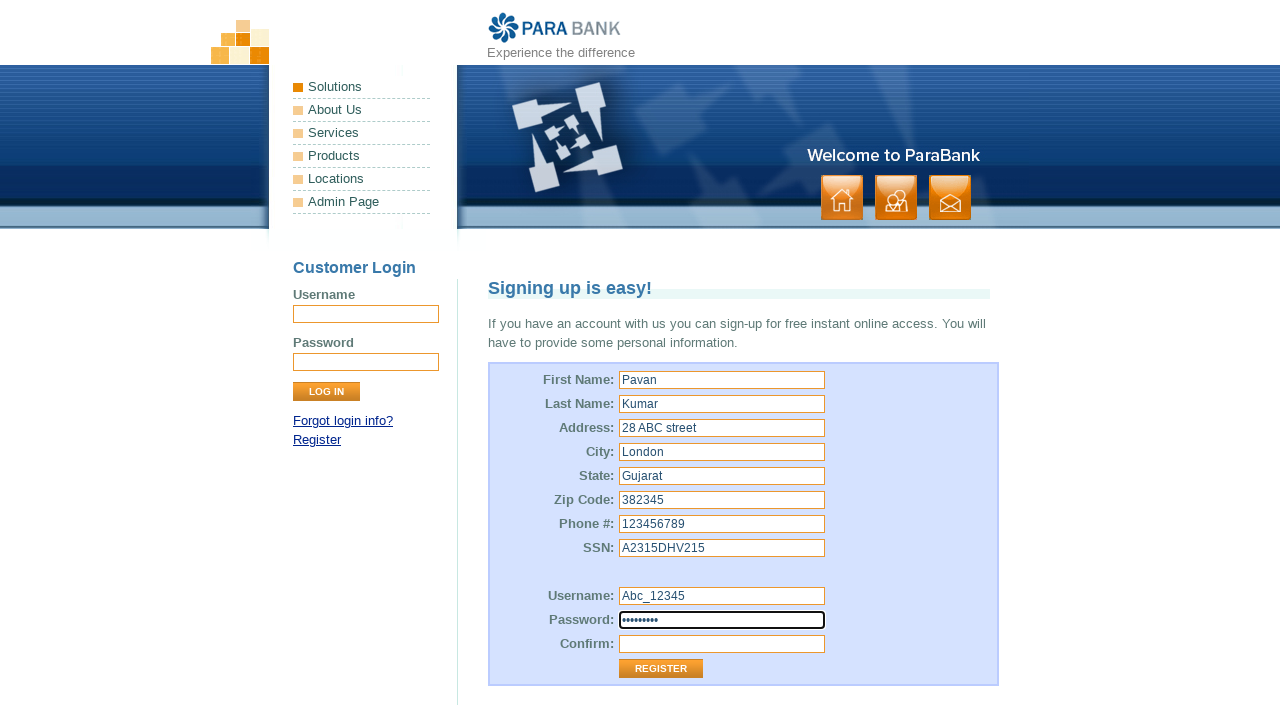

Filled repeated password field with '123456789' on #repeatedPassword
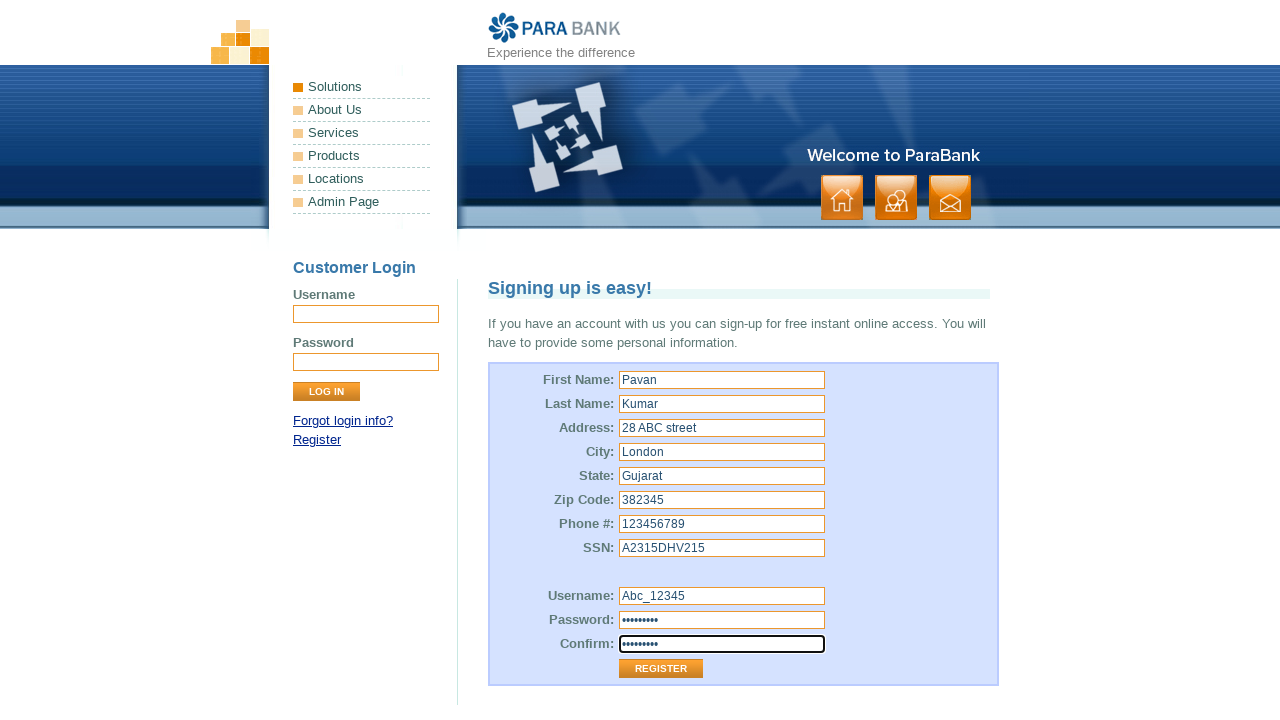

Clicked Register button to submit the registration form at (661, 669) on input[value='Register']
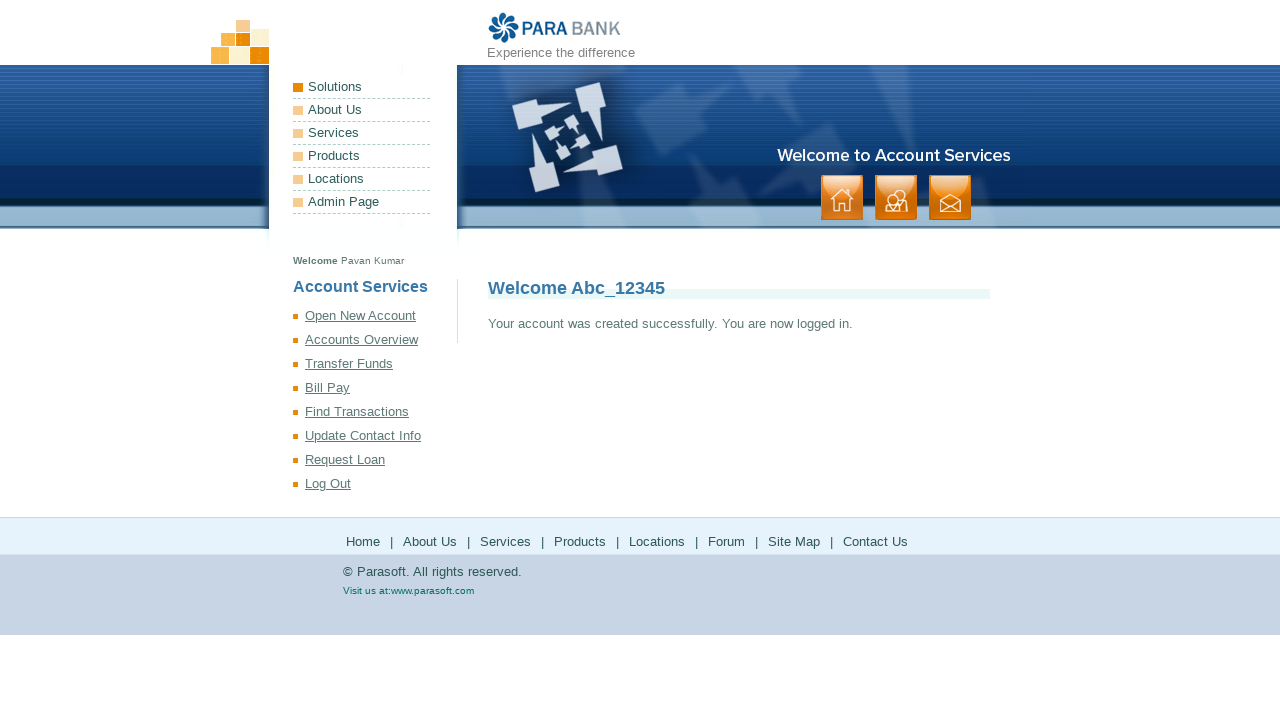

Success message appeared: account created and user logged in
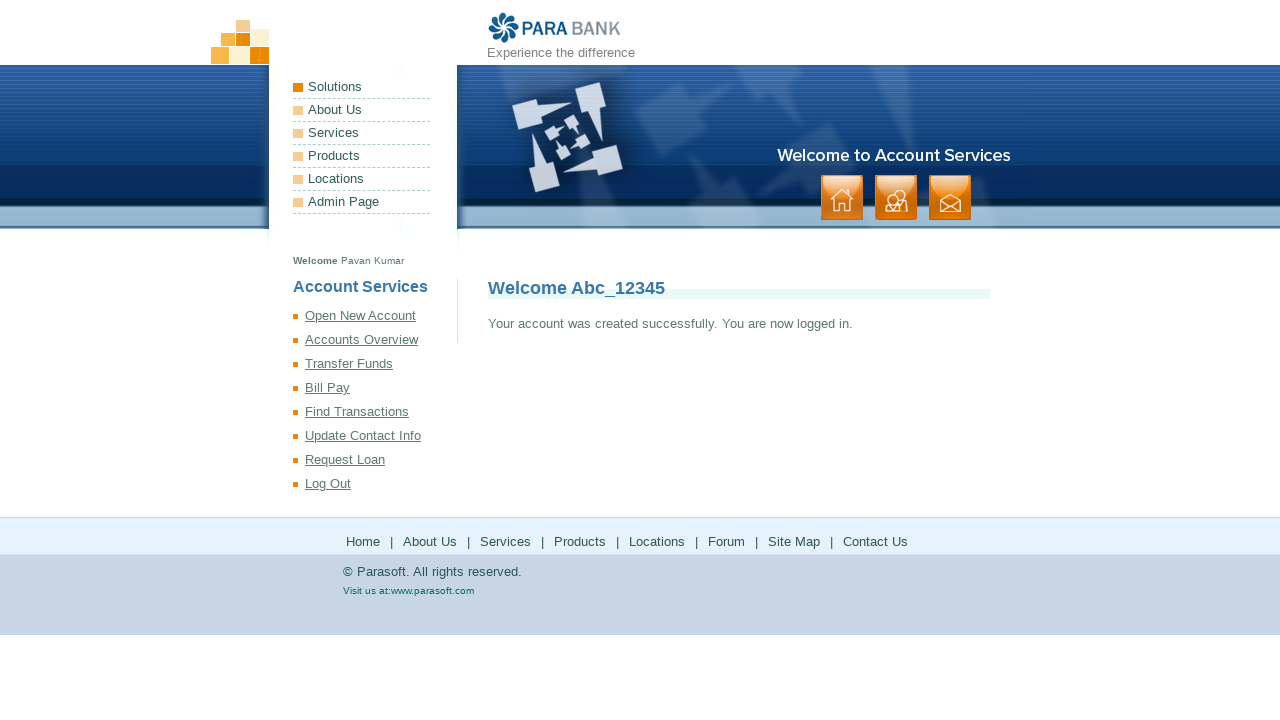

Retrieved success message text content
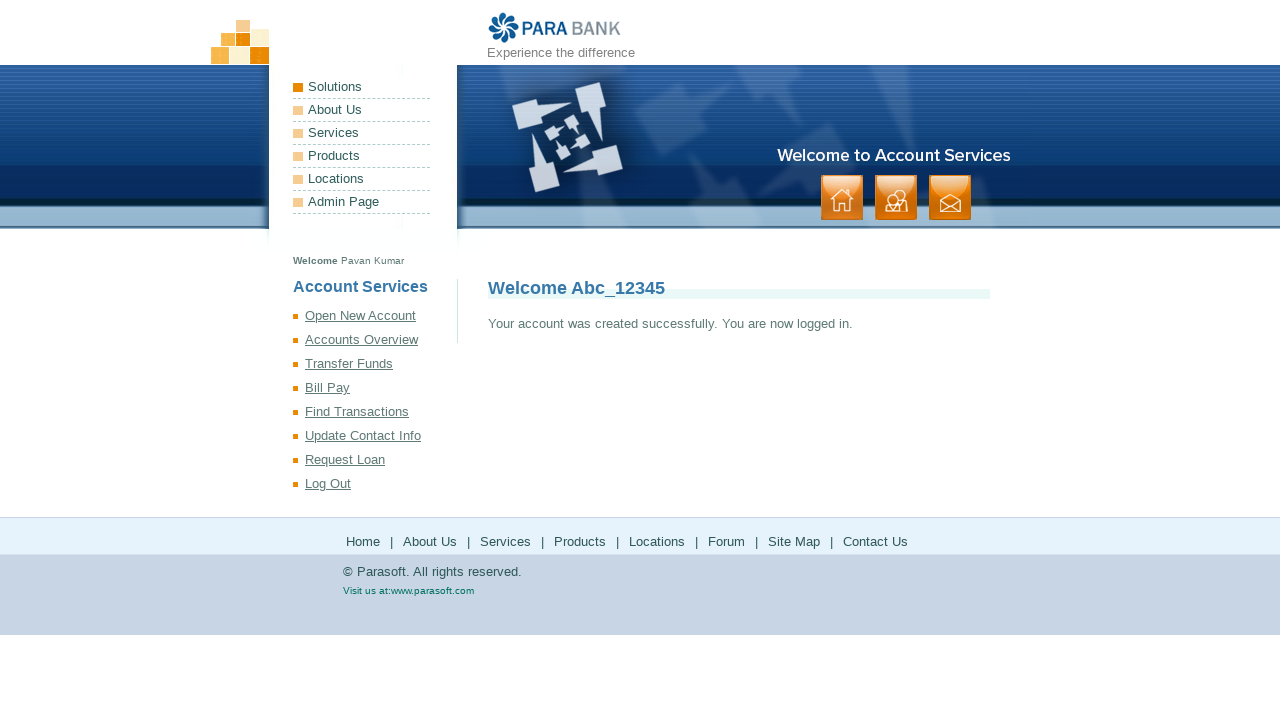

Assertion passed: success message confirmed account creation and login
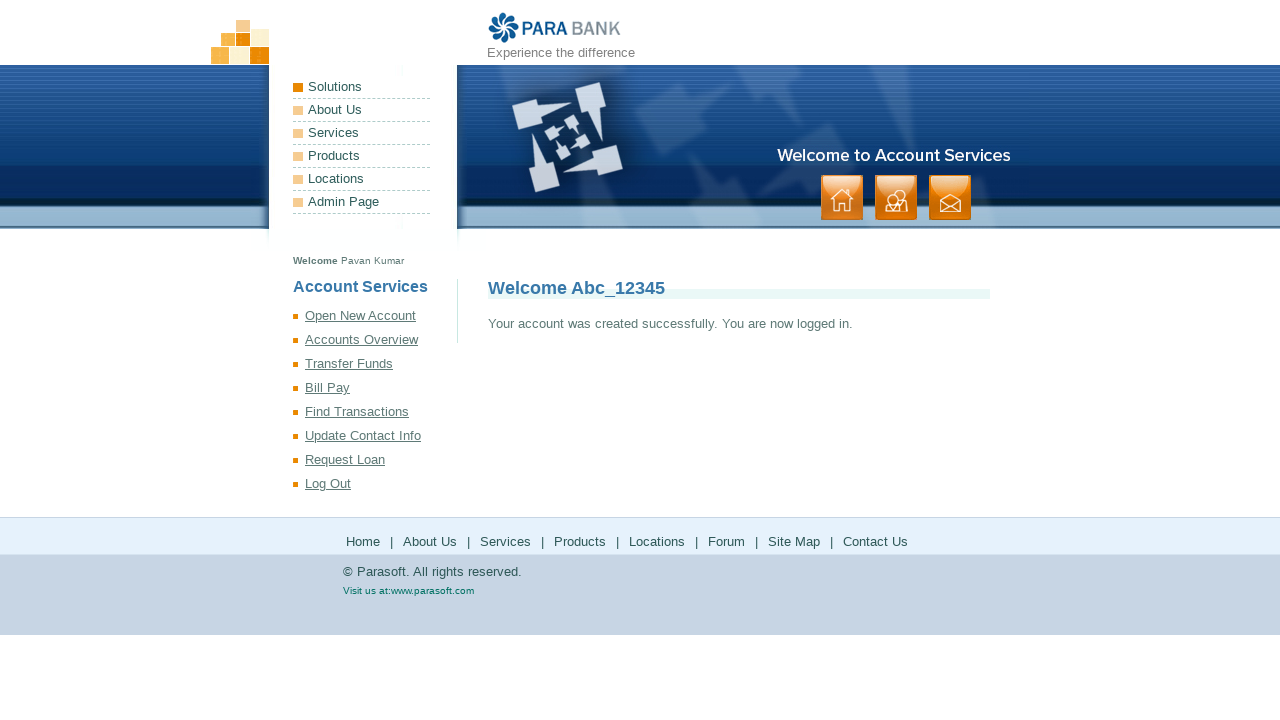

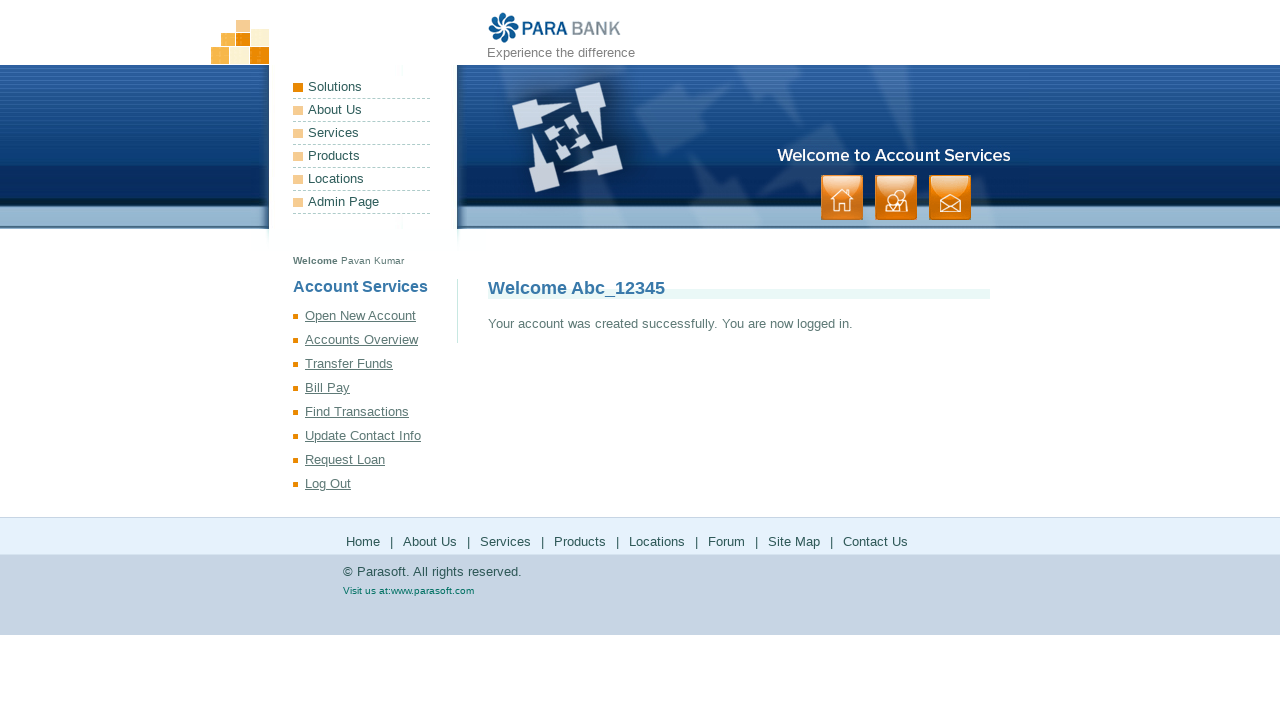